Tests handling of nested iframes by navigating into an iframe within another iframe and filling a text input field

Starting URL: https://demo.automationtesting.in/Frames.html

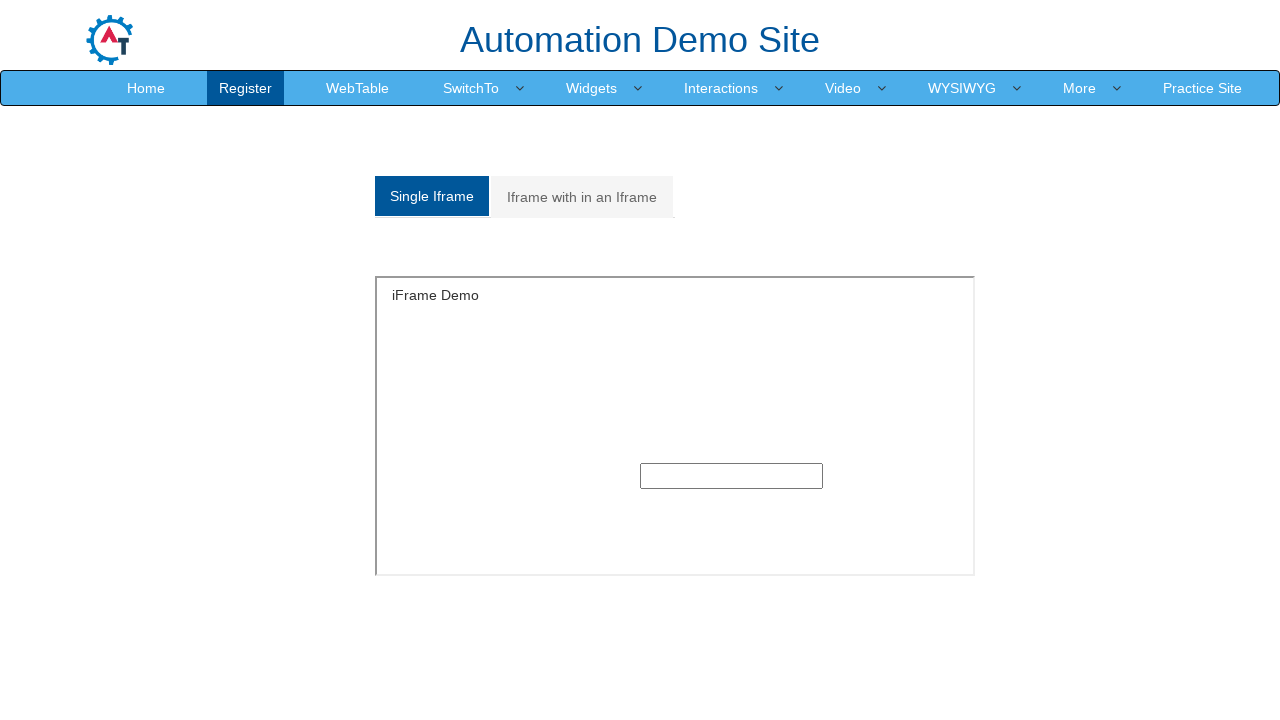

Clicked on 'Iframe with in an Iframe' tab at (582, 197) on xpath=//a[normalize-space()='Iframe with in an Iframe']
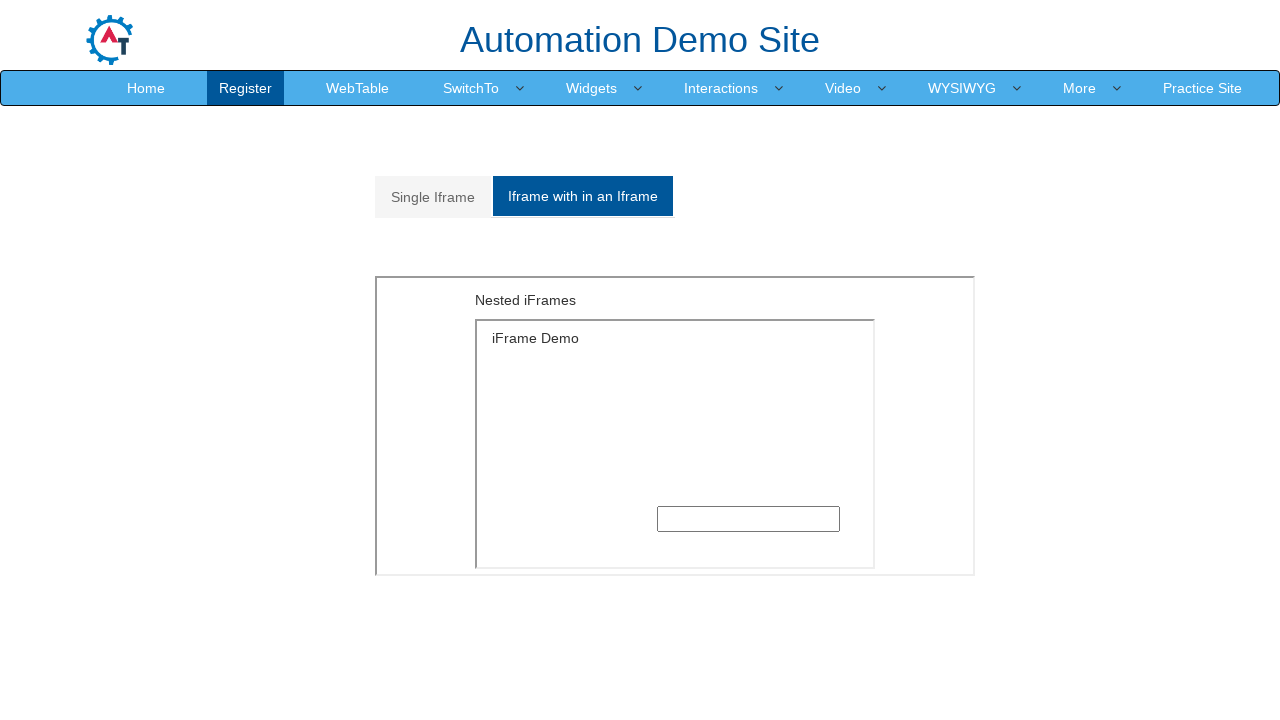

Located outer iframe with src='MultipleFrames.html'
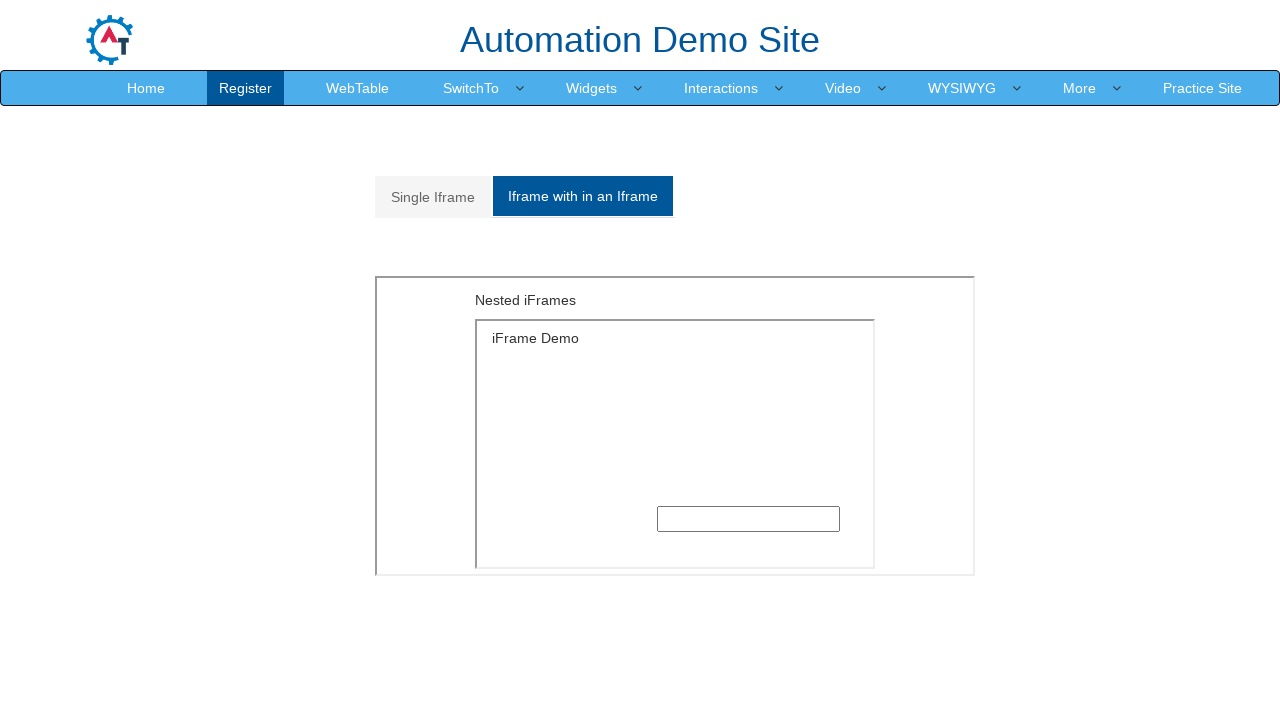

Located inner iframe nested within outer iframe
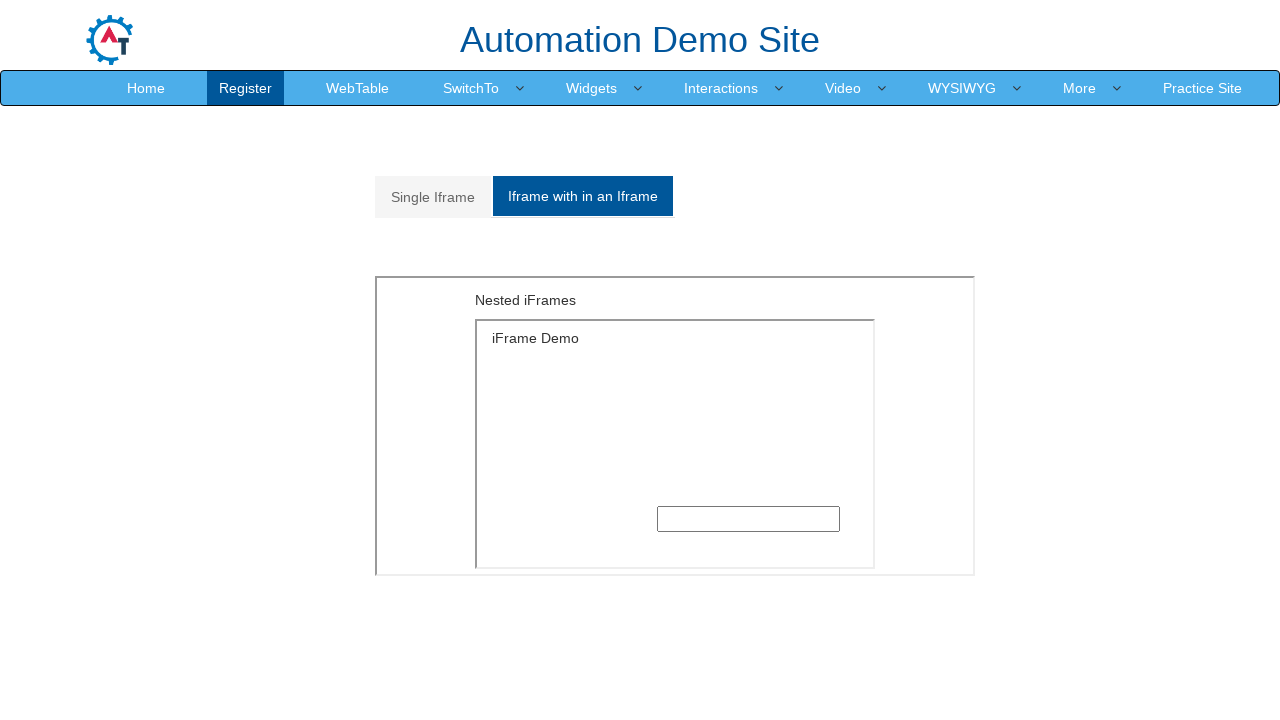

Filled text input field in nested iframe with 'Hello' on iframe[src='MultipleFrames.html'] >> internal:control=enter-frame >> iframe >> i
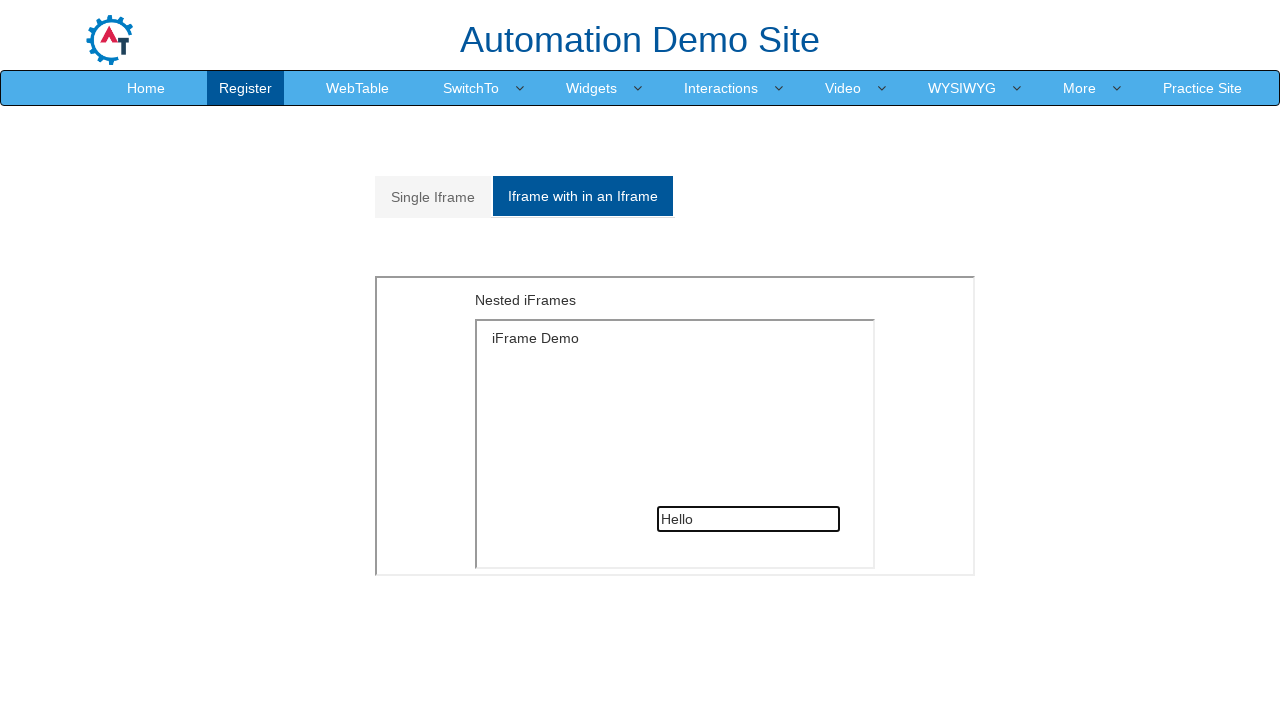

Waited 2 seconds to observe the result
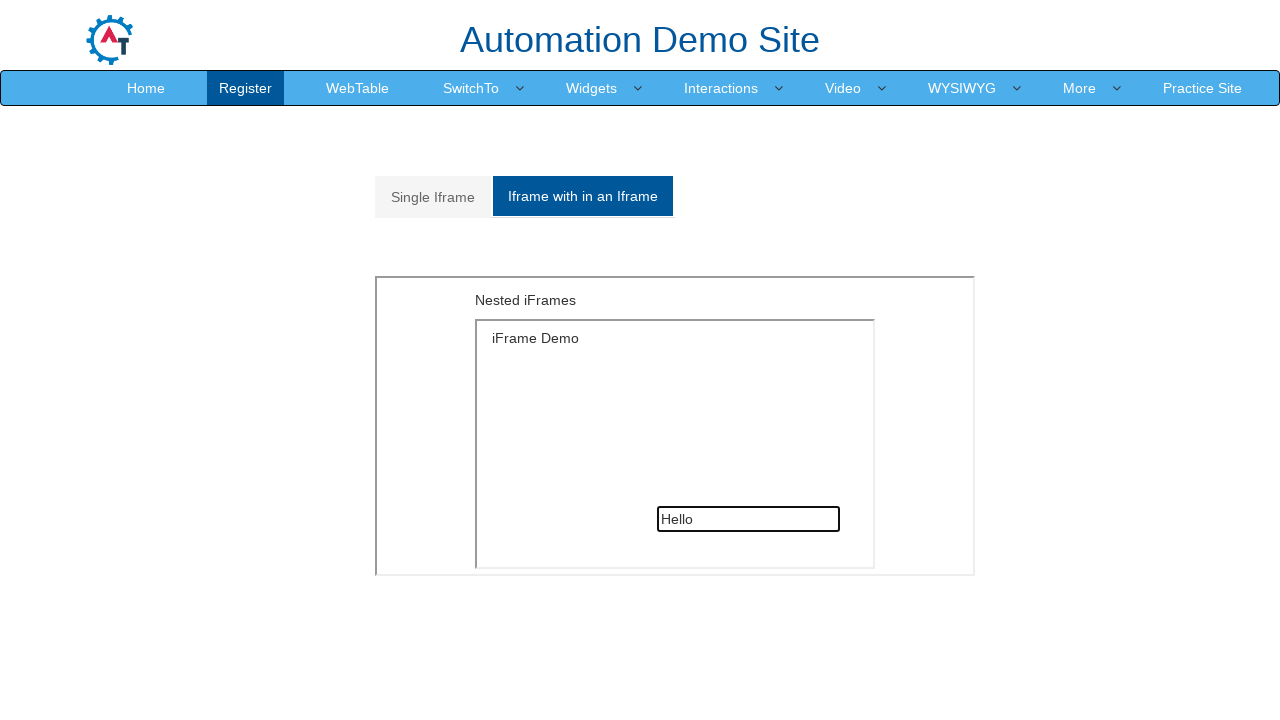

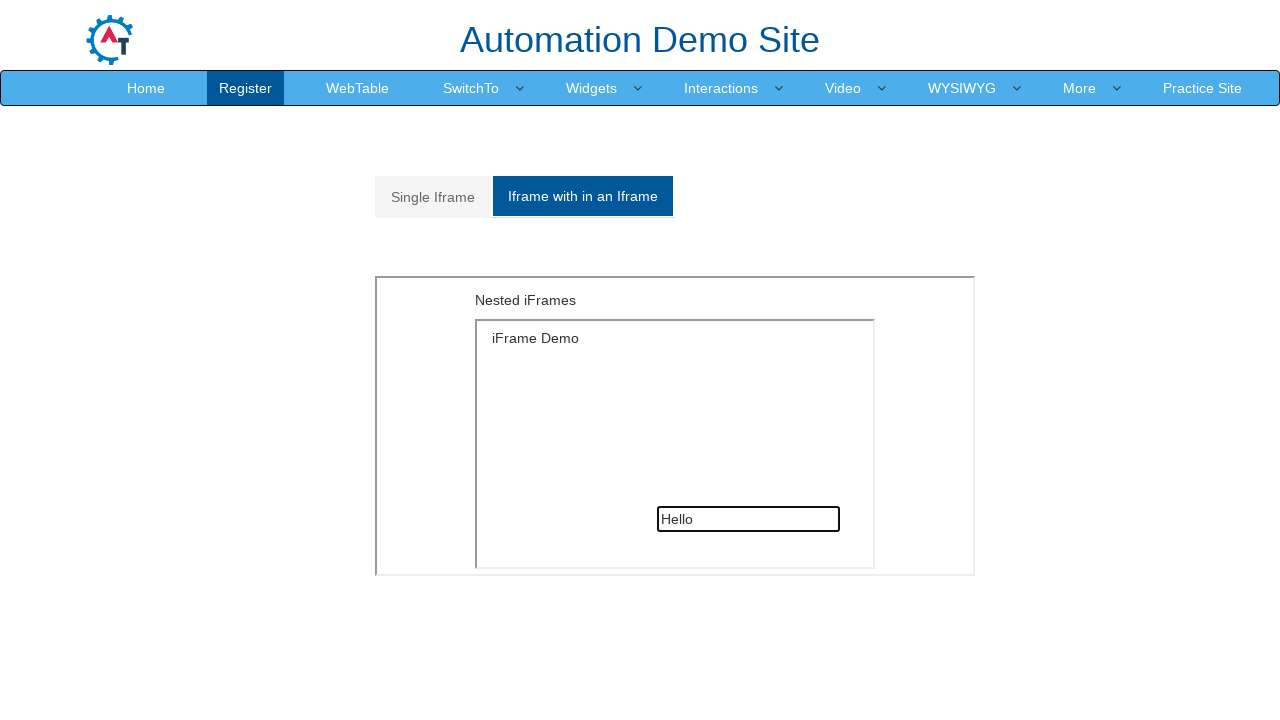